Tests navigation on Automation Anywhere website by accepting cookies, verifying logo presence, and clicking on the Products link

Starting URL: https://www.automationanywhere.com/

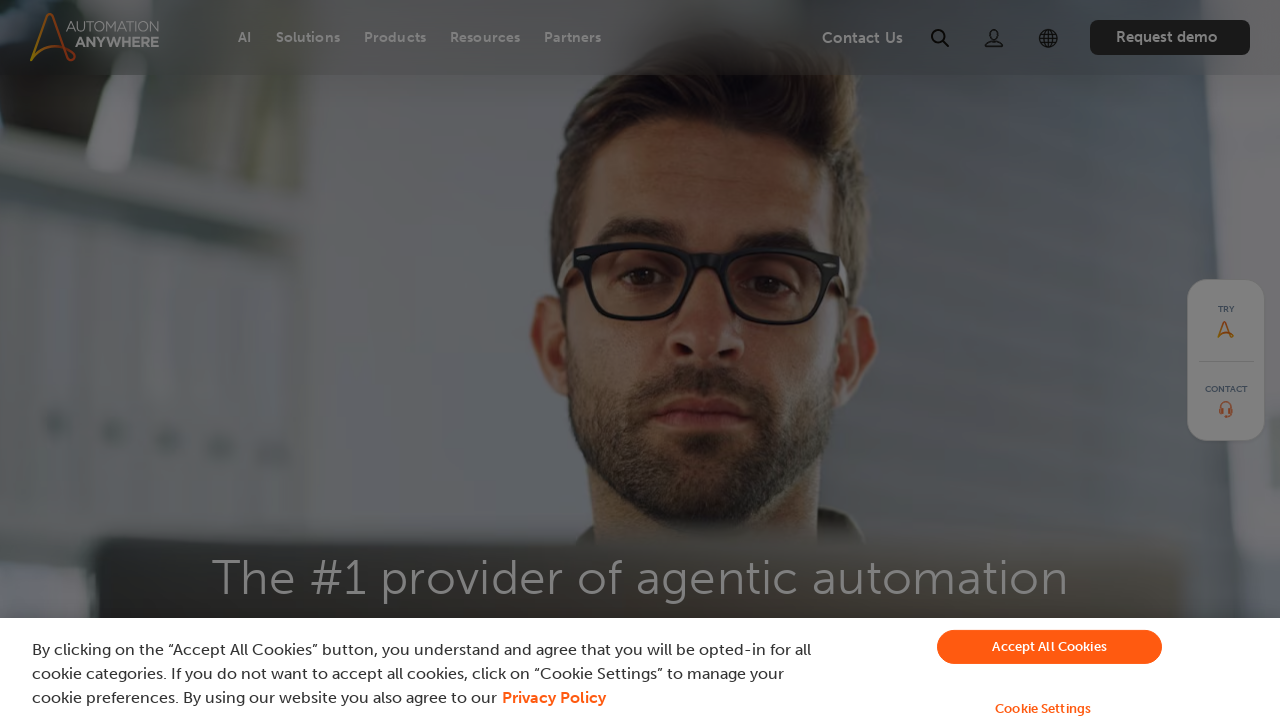

Waited for logo to be present on page
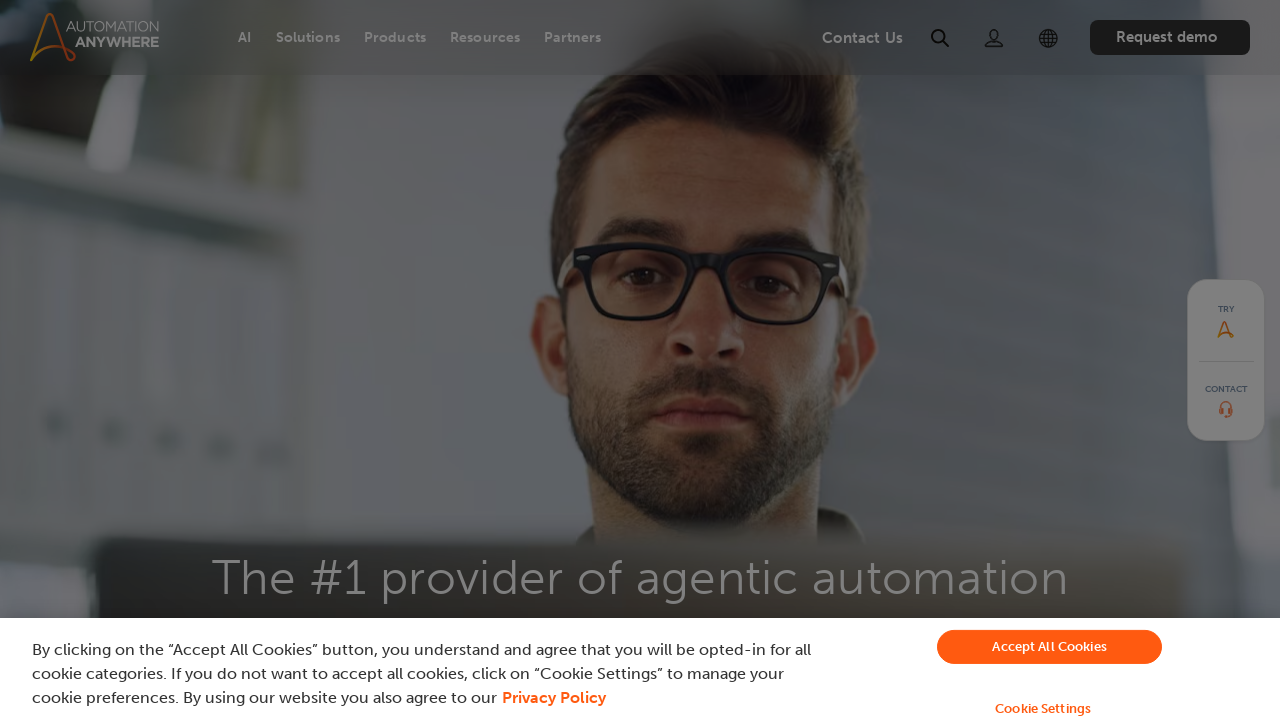

Clicked cookie acceptance button at (1050, 647) on #onetrust-accept-btn-handler
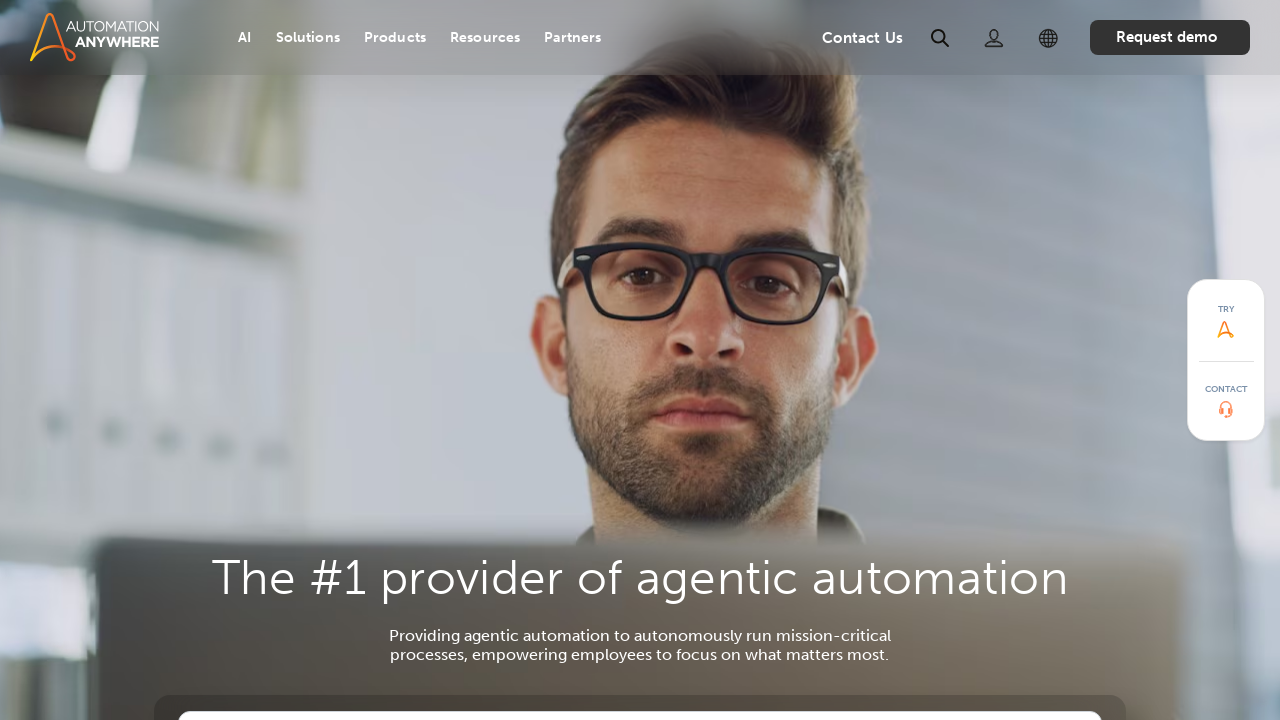

Waited for Request Demo link to become visible
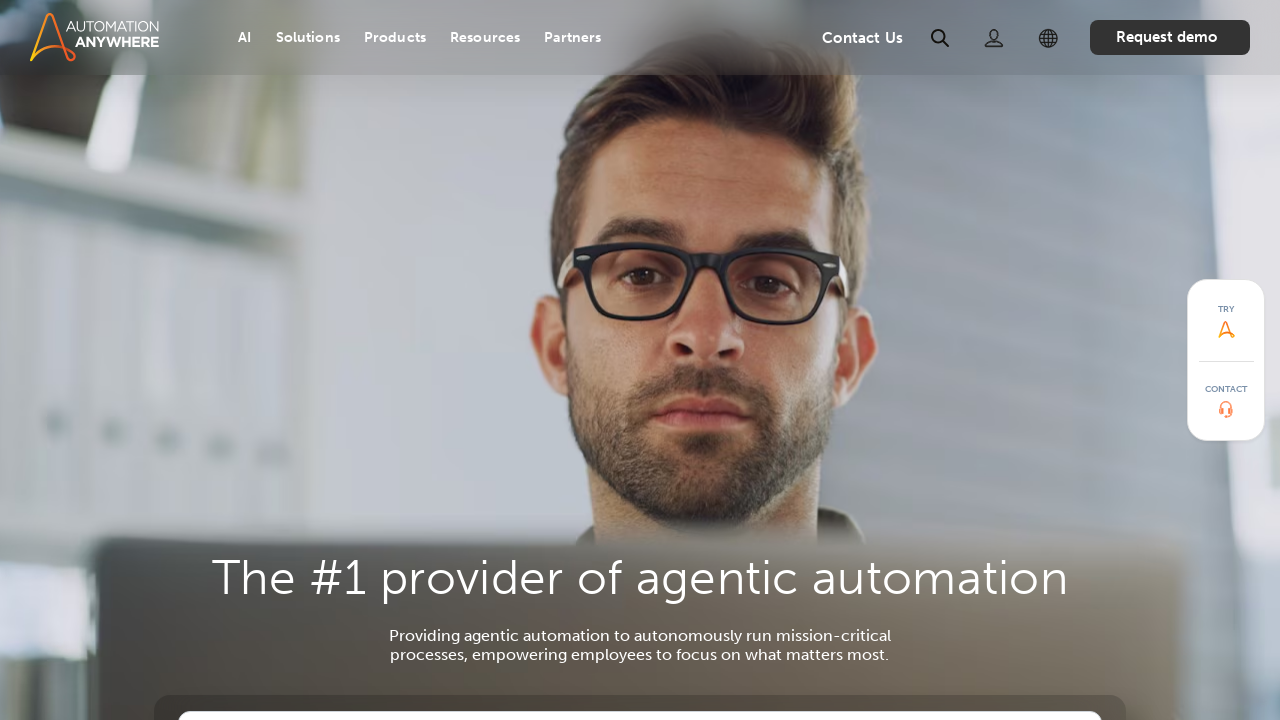

Clicked on Products link at (395, 38) on a:has-text('Products')
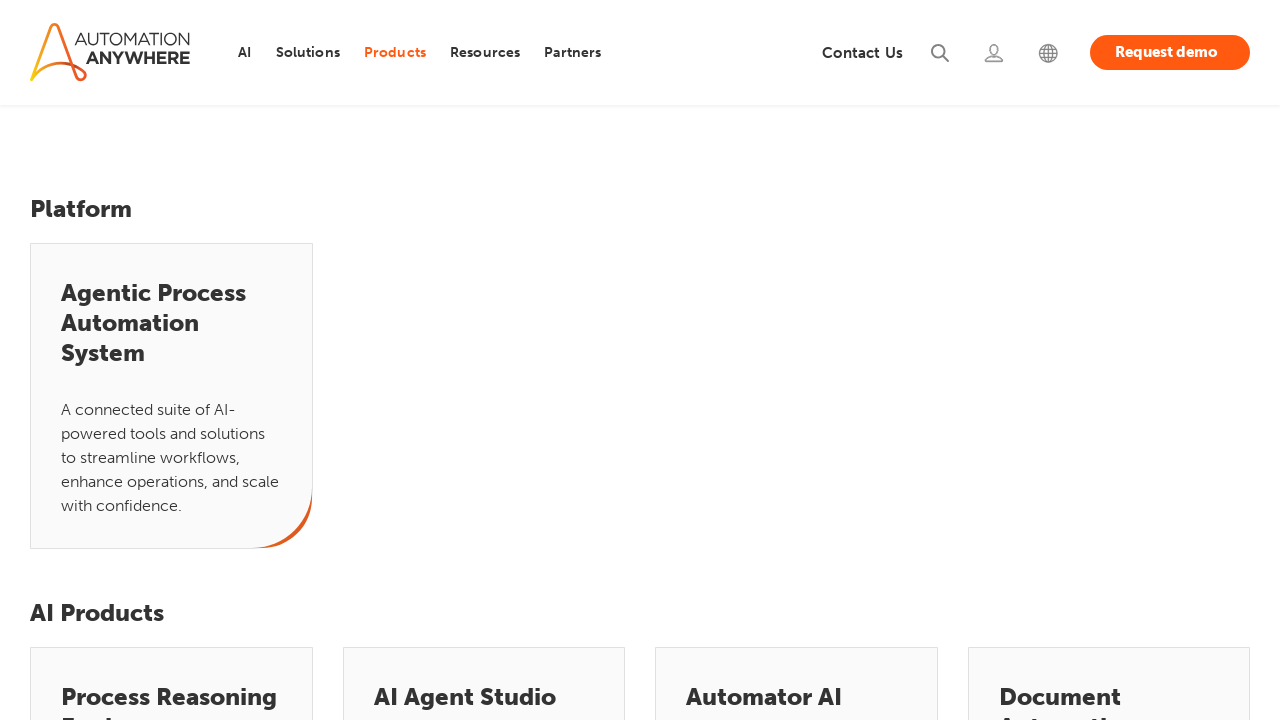

Waited for network idle state after navigation
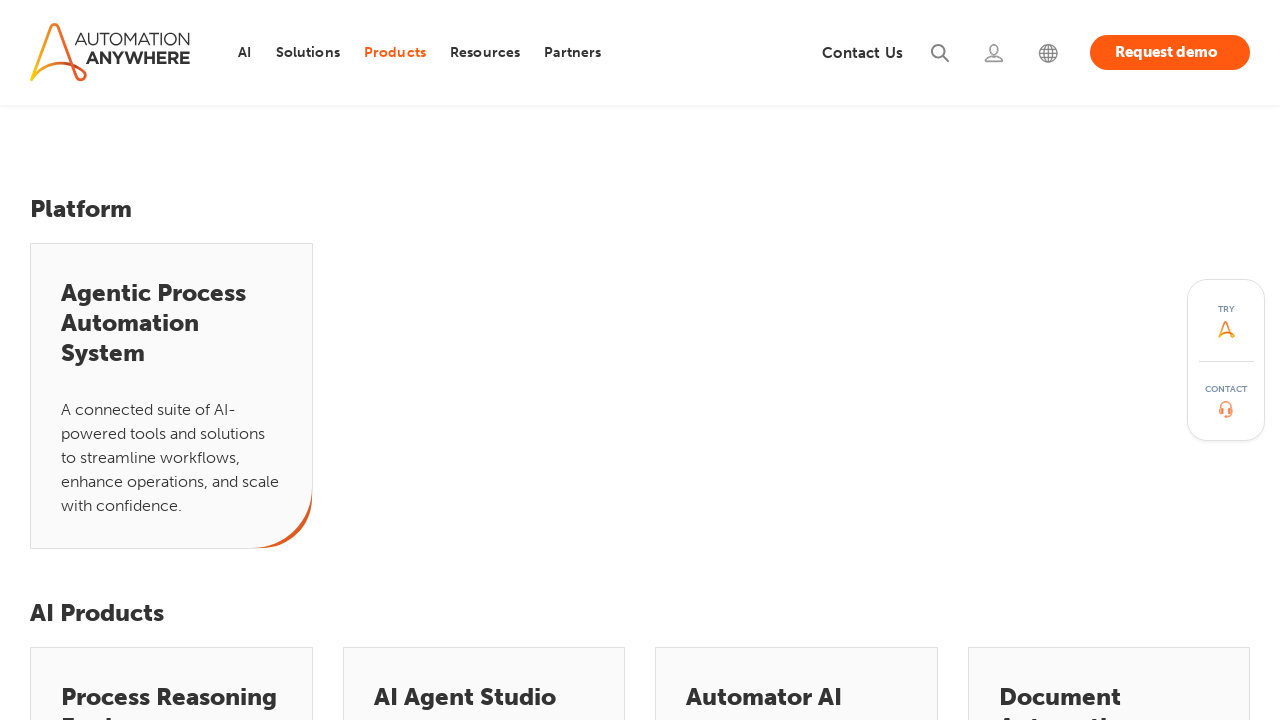

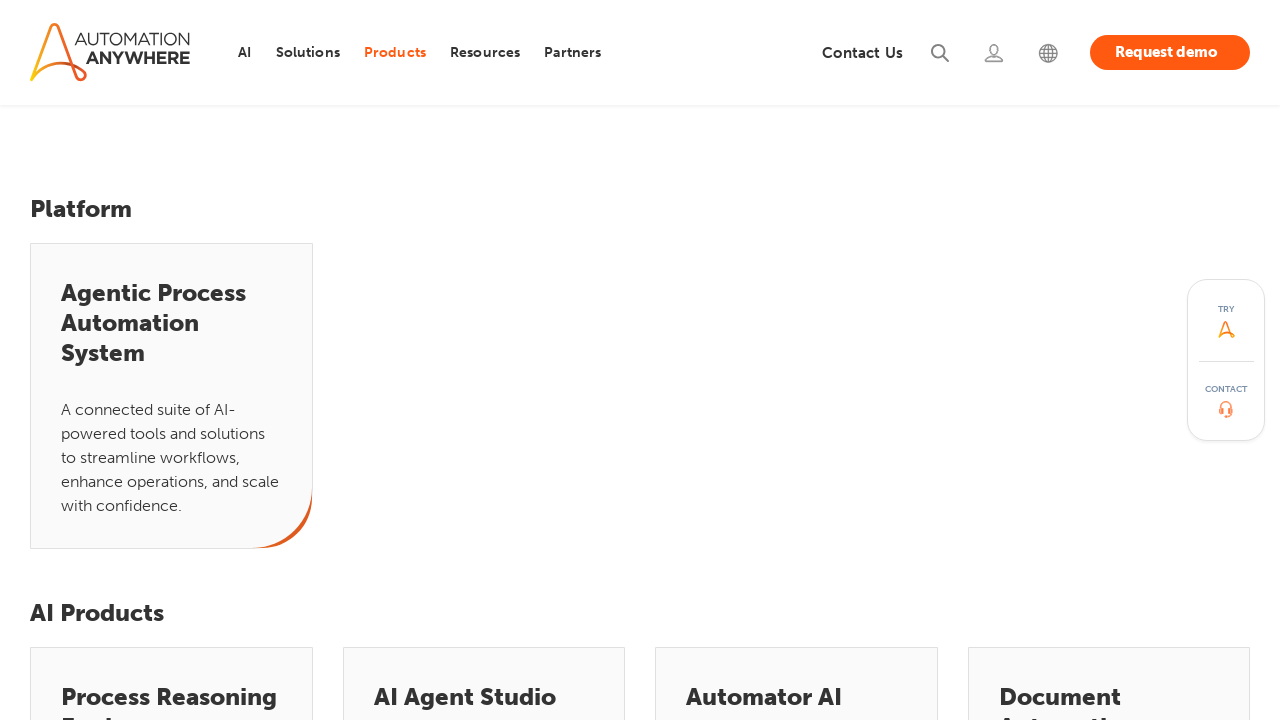